Tests dynamic control functionality by clicking a checkbox and then removing it, verifying the removal message appears

Starting URL: https://the-internet.herokuapp.com/dynamic_controls

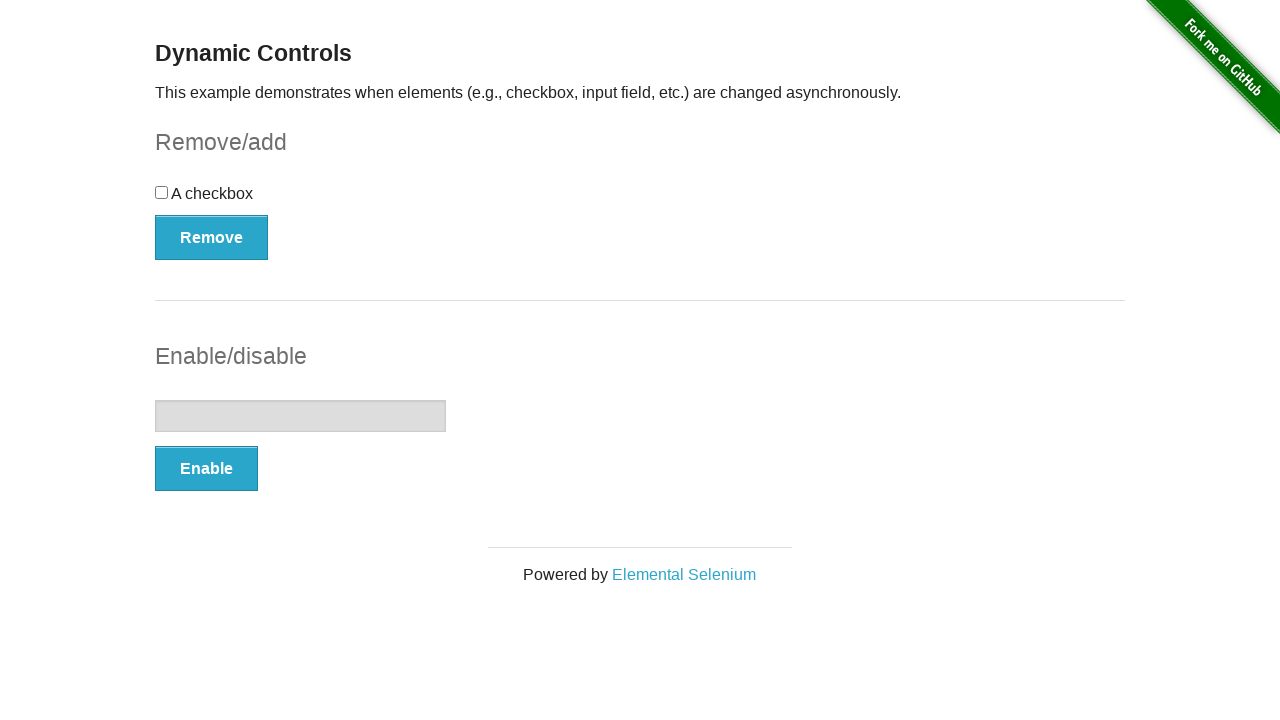

Clicked the checkbox at (162, 192) on [type='checkbox']
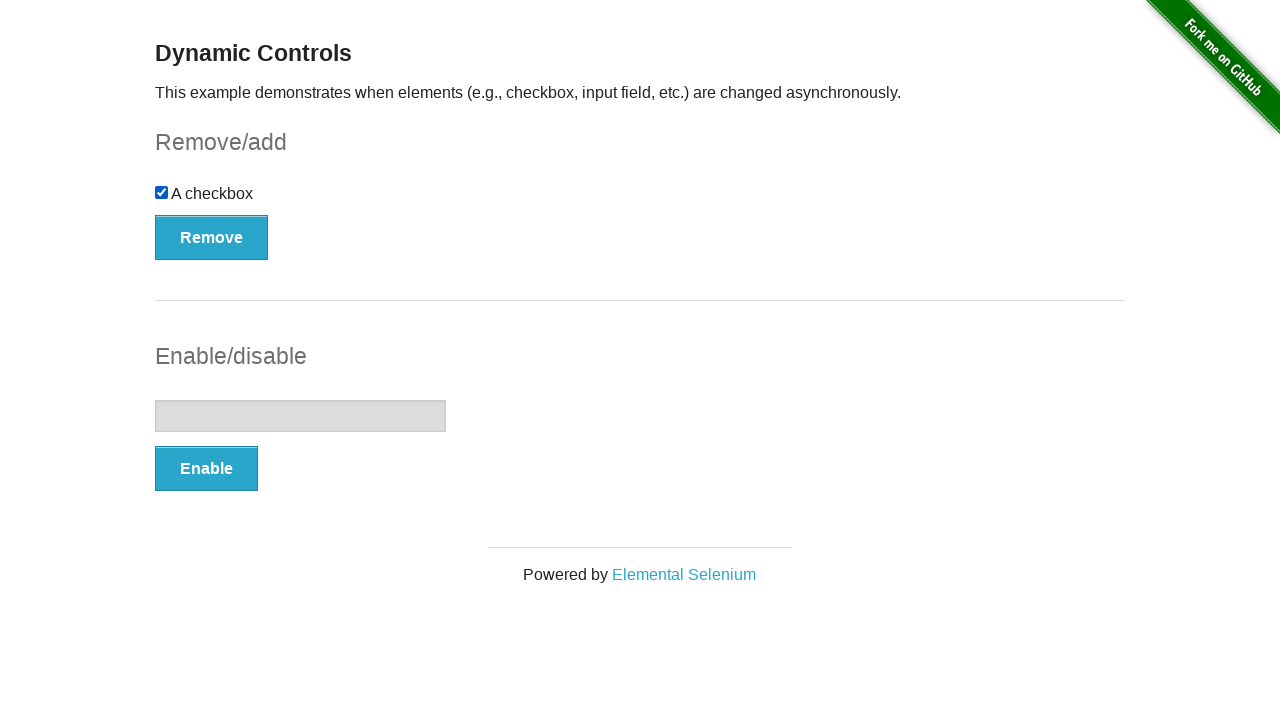

Clicked the Remove button at (212, 237) on xpath=//button[contains(text(),'Remove')]
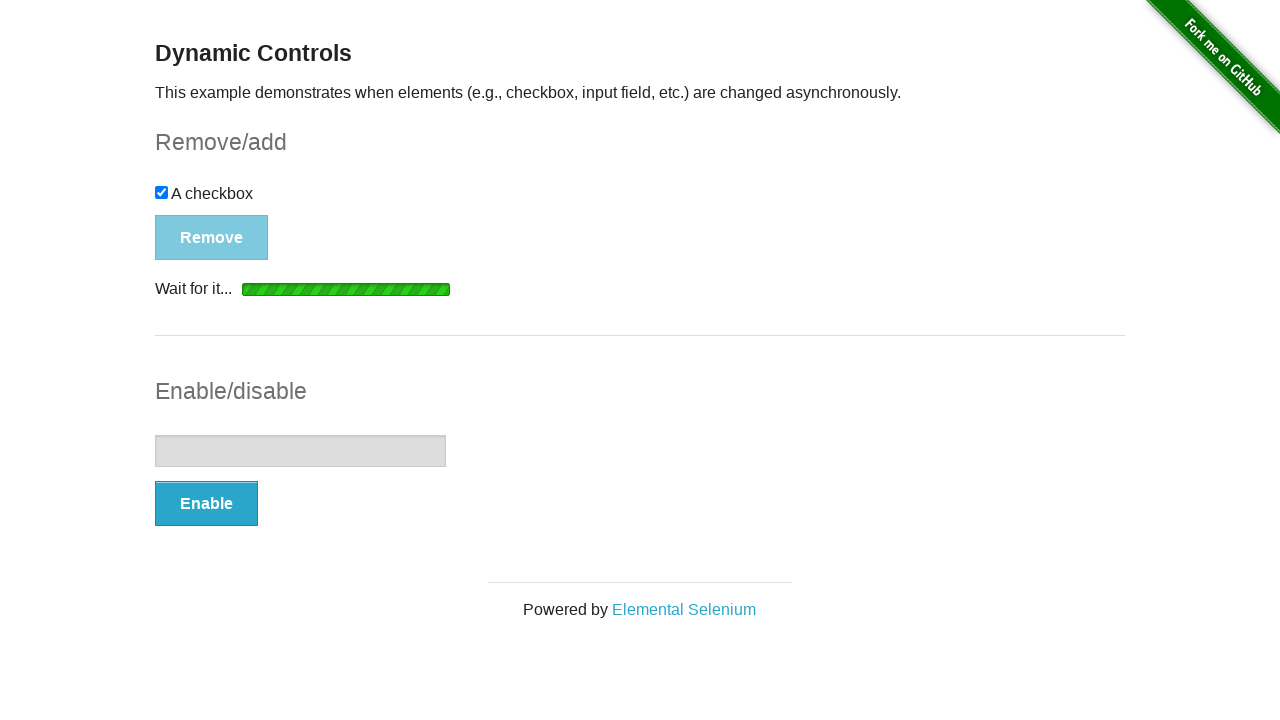

Removal message appeared
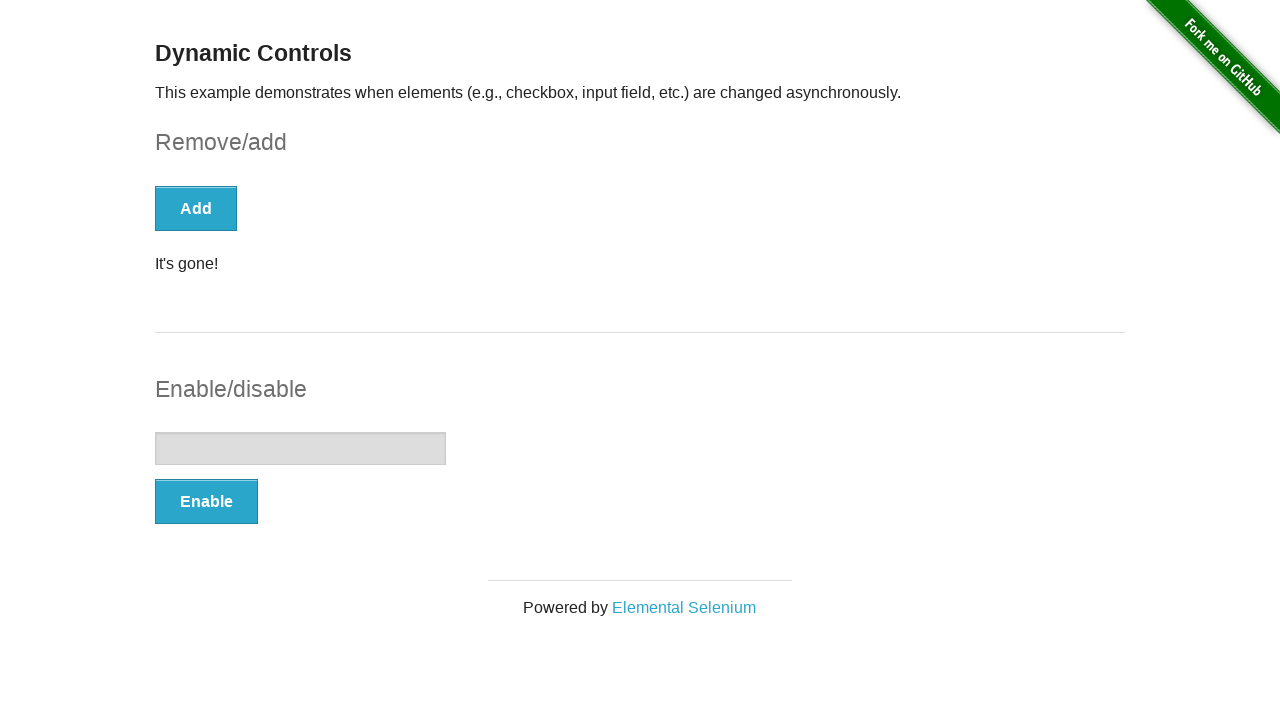

Verified removal message is visible - test passed
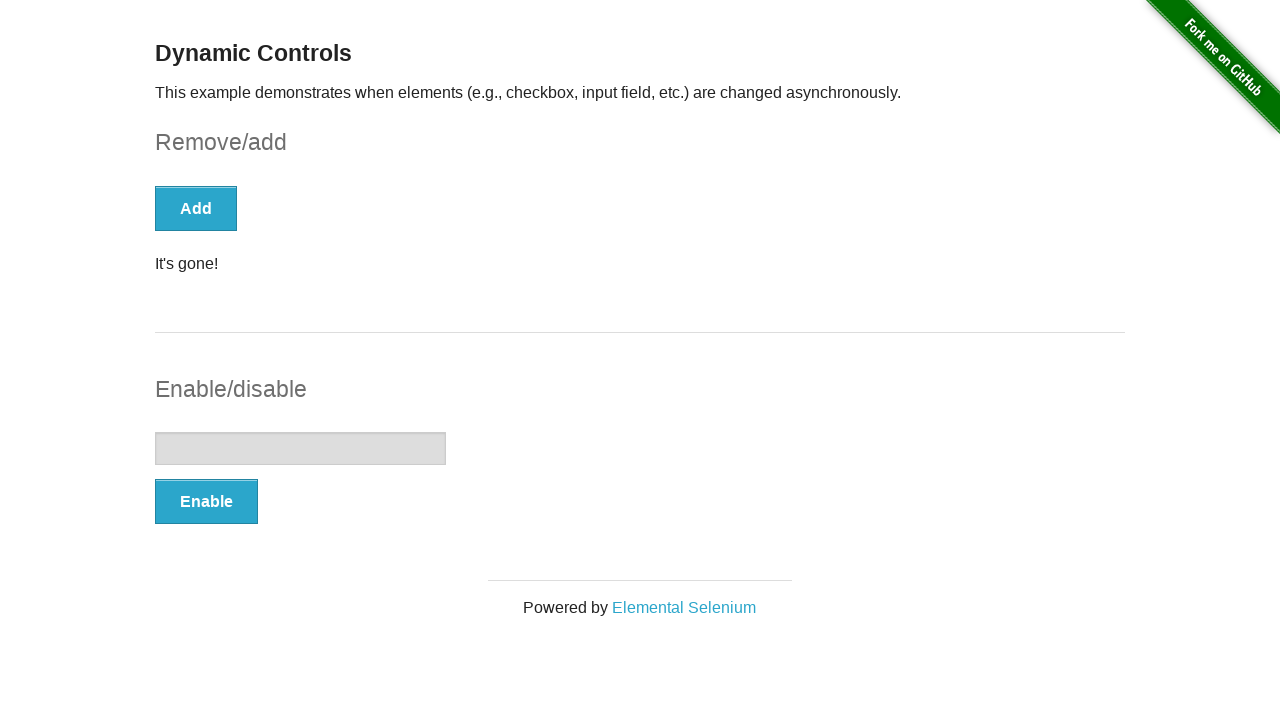

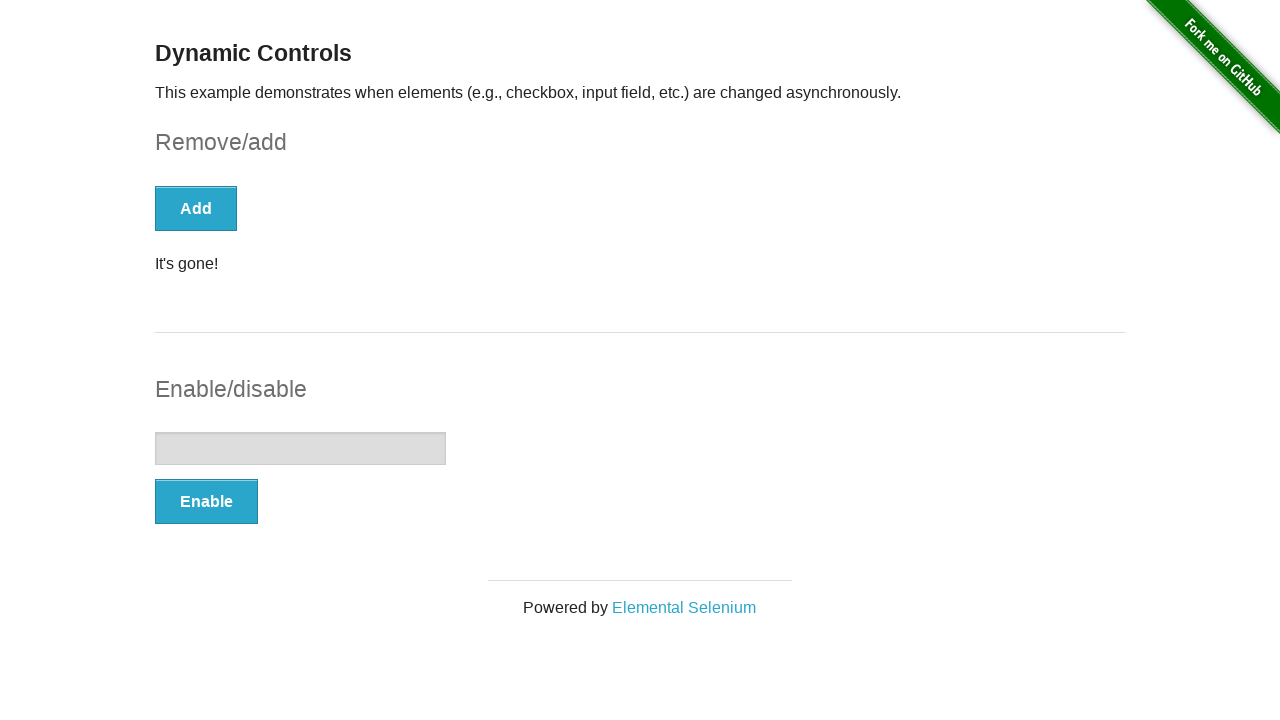